Tests window/tab handling by clicking a button that opens a new tab, switching to the new tab, then switching back to the main window

Starting URL: http://demo.automationtesting.in/Windows.html

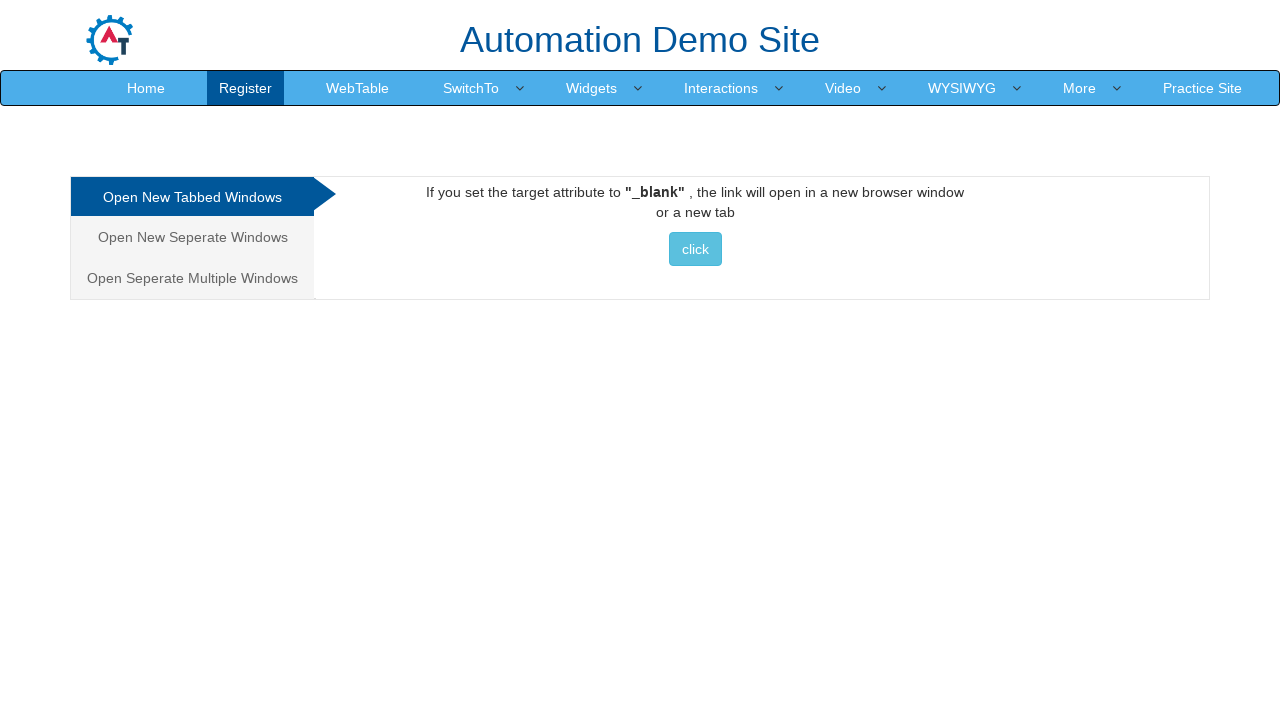

Clicked the first 'Click' button to open a new tab at (695, 249) on (//button[@class='btn btn-info'])[1]
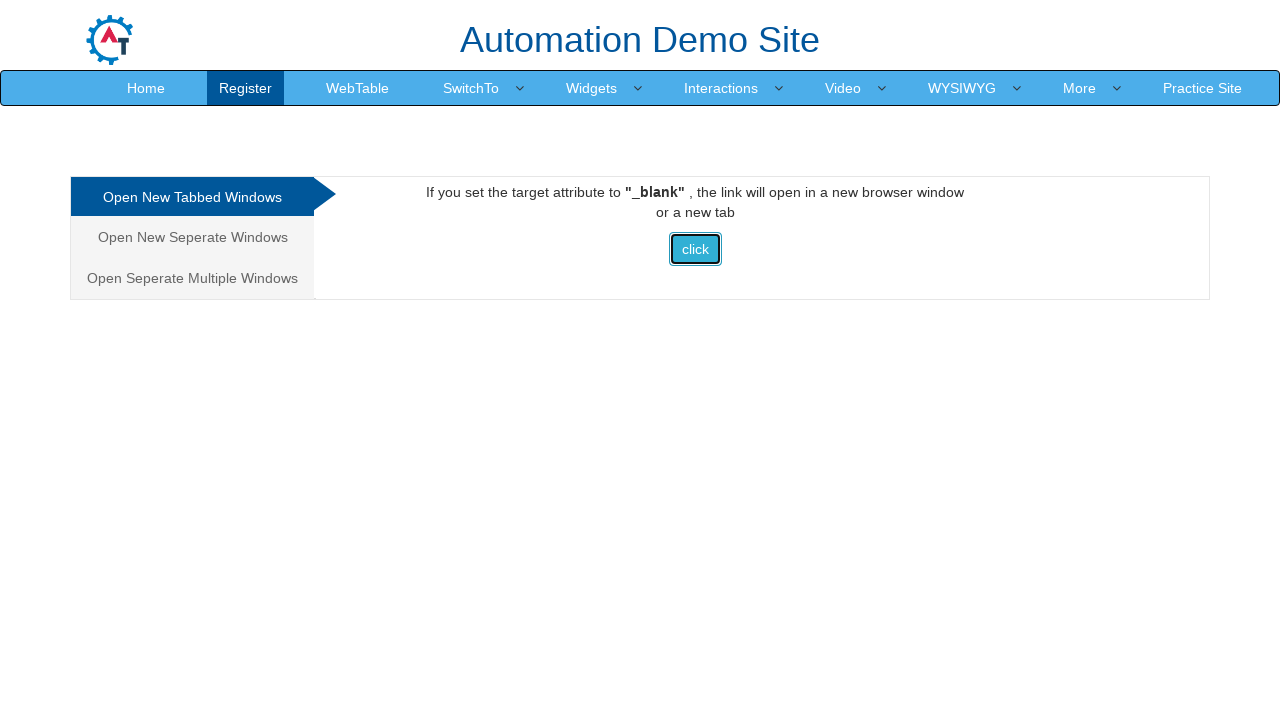

New tab opened and captured at (695, 249) on (//button[@class='btn btn-info'])[1]
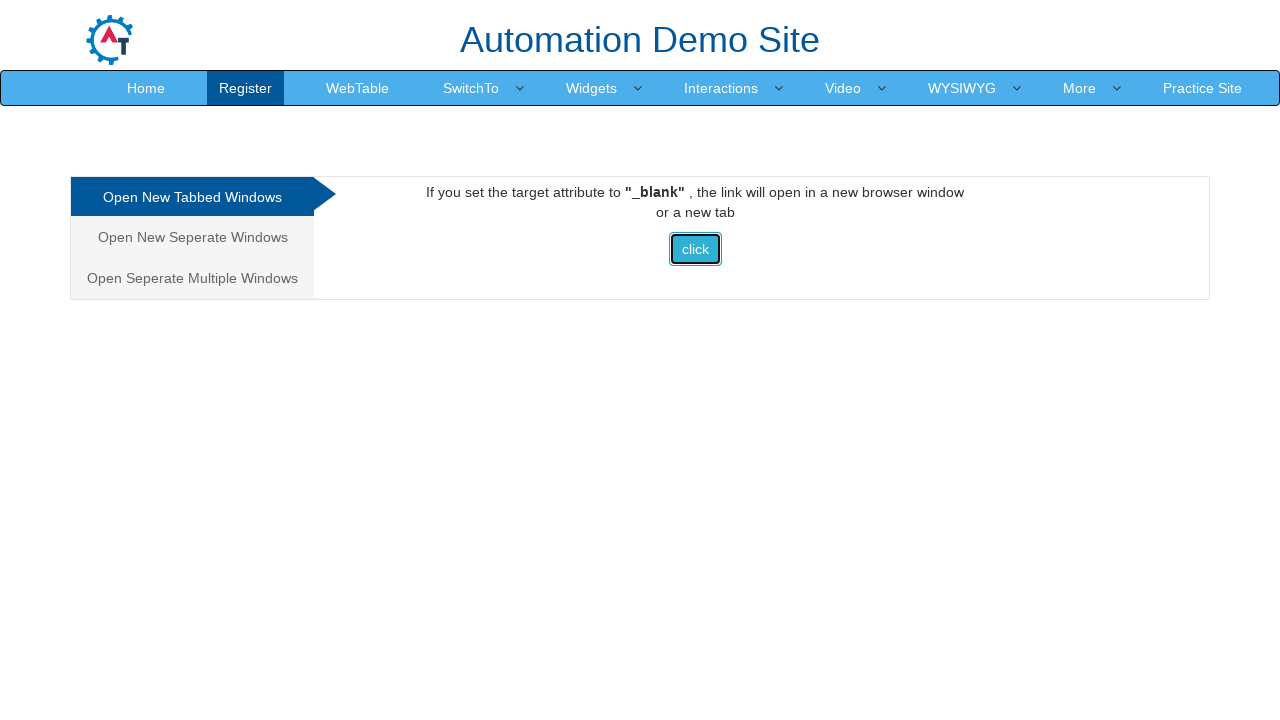

New tab finished loading
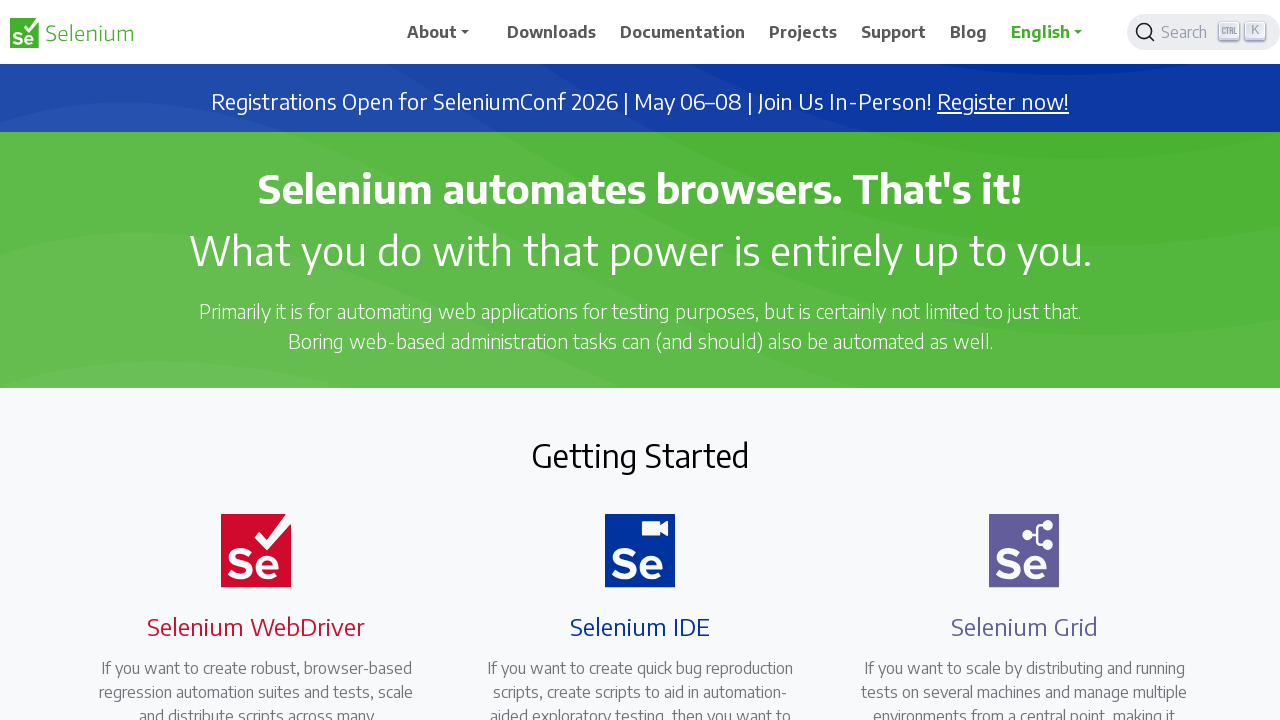

New tab title retrieved: Selenium
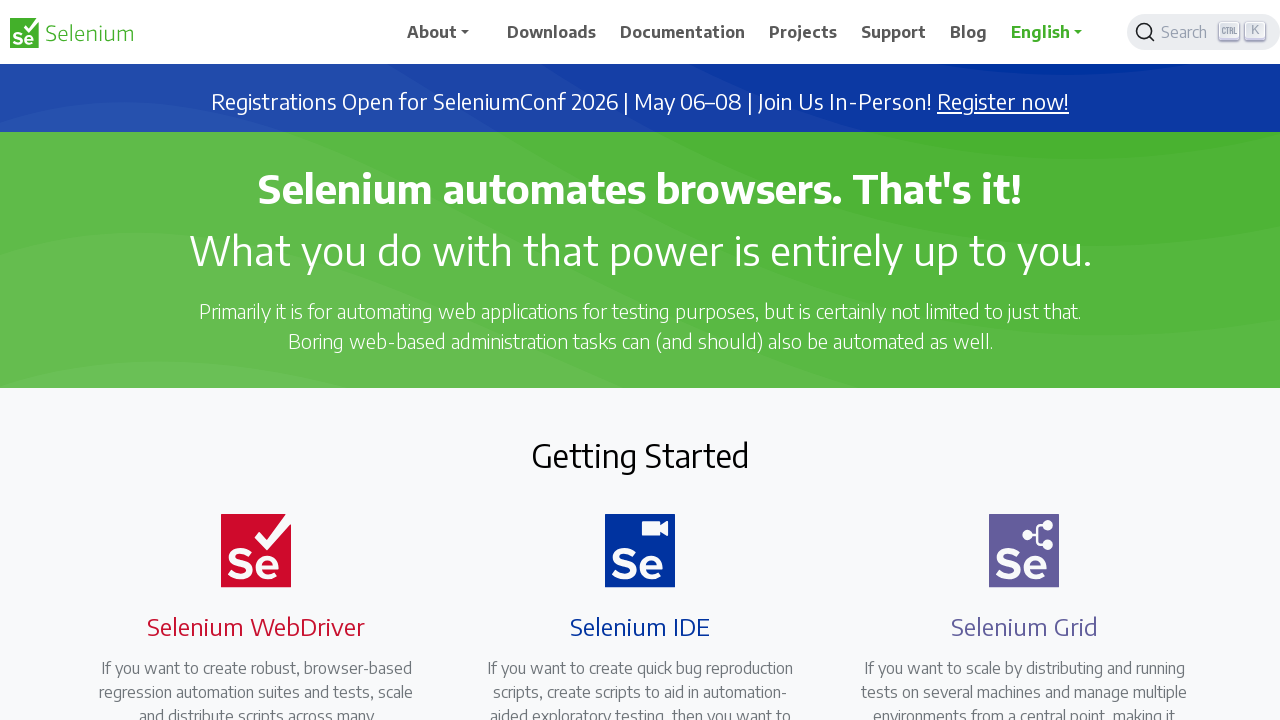

Closed the new tab
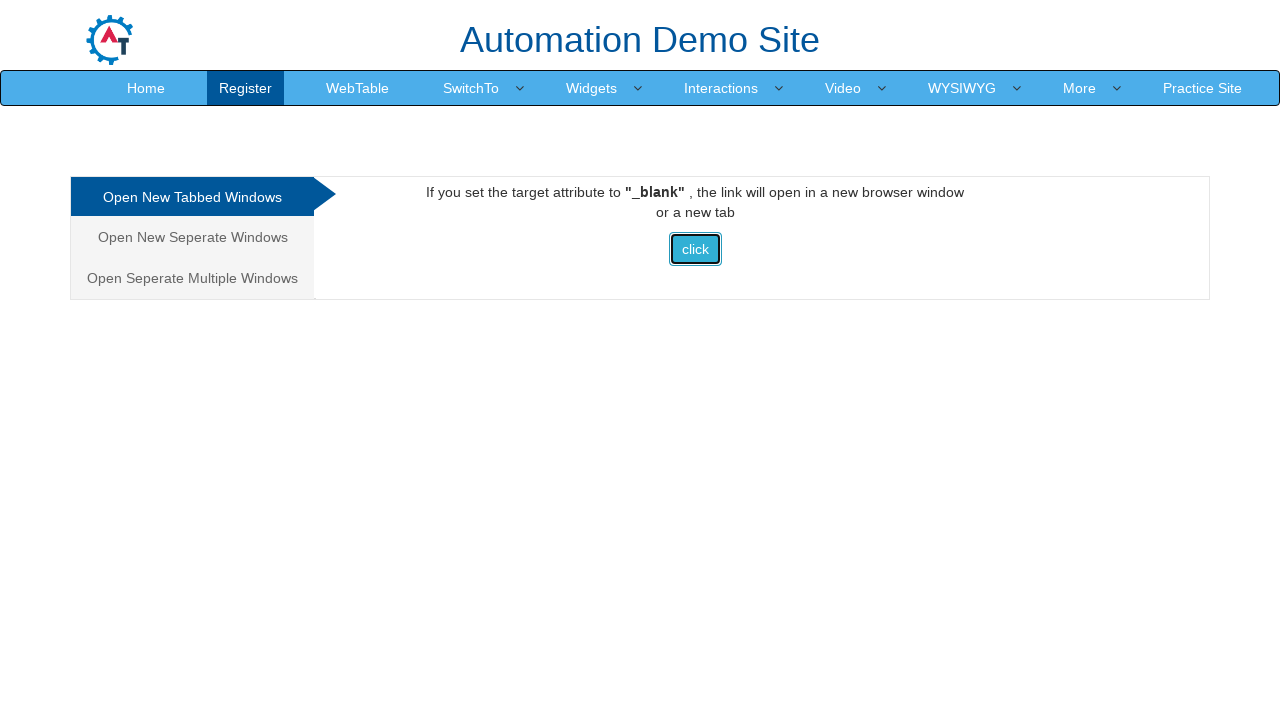

Main tab title confirmed: Frames & windows
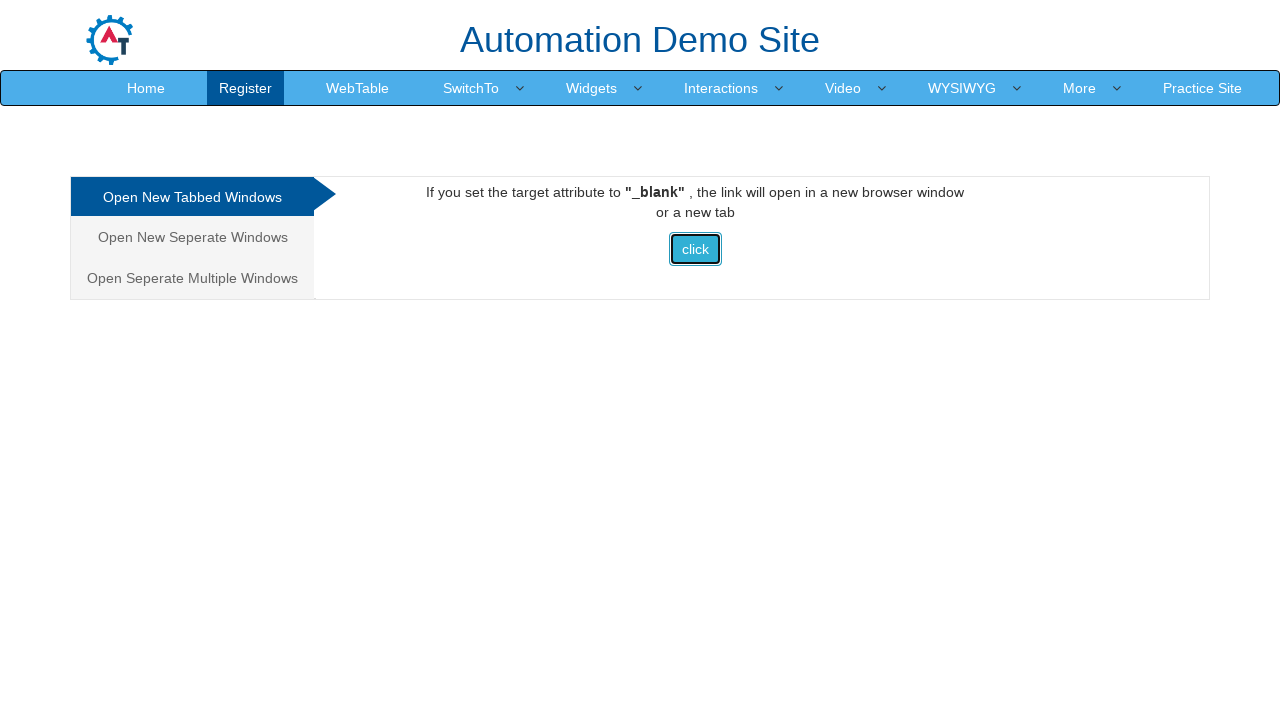

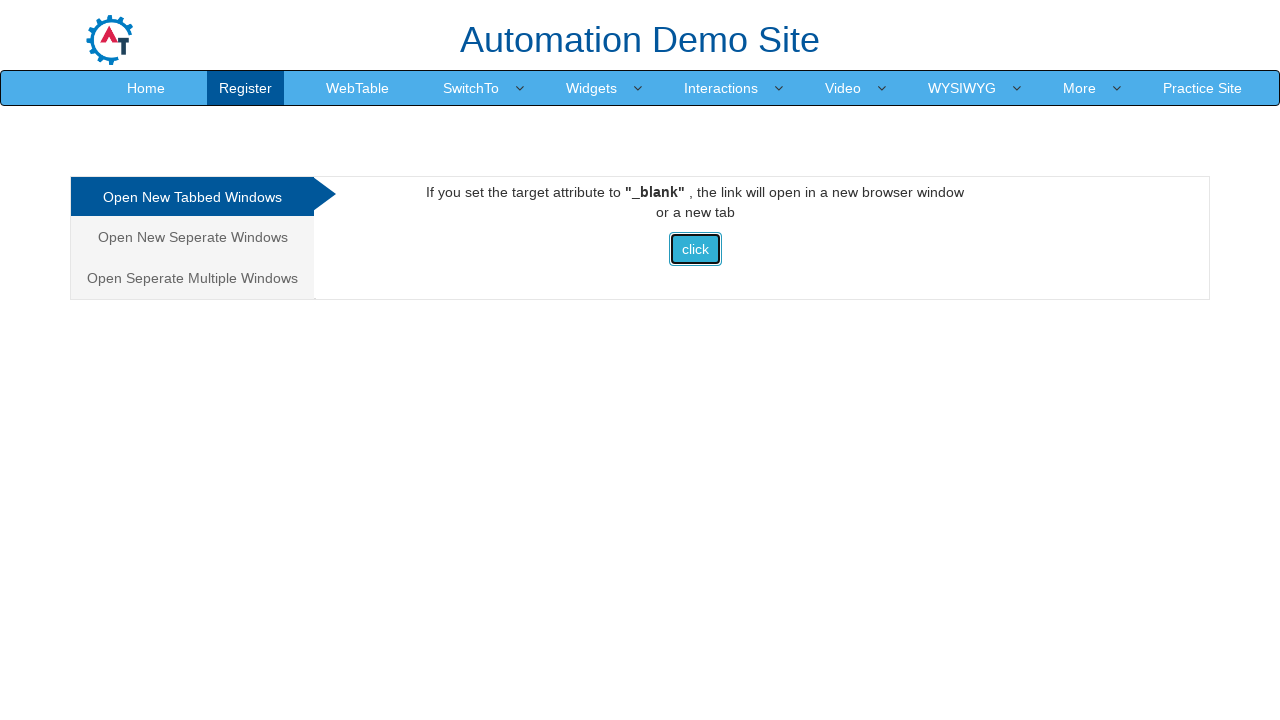